Tests calculator multiplication functionality by clicking 5 × 2 and verifying the result equals 10

Starting URL: https://testpages.eviltester.com/styled/apps/calculator.html

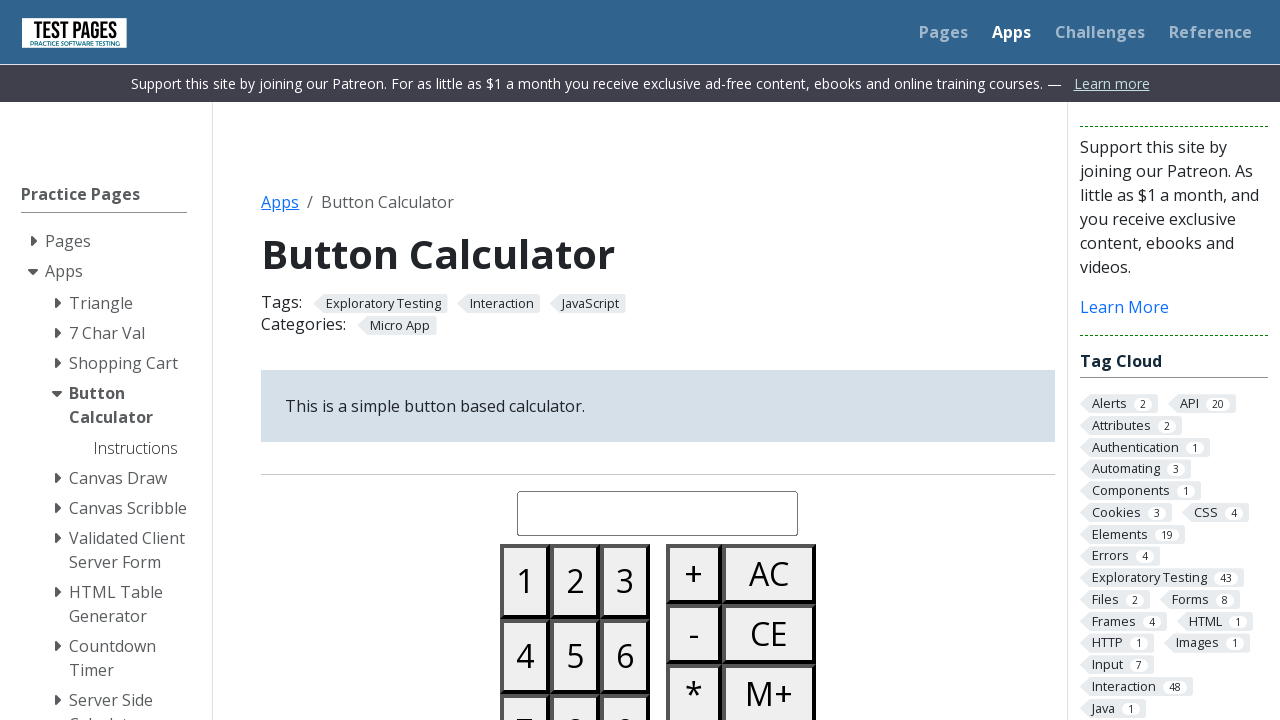

Clicked button 5 at (575, 656) on #button05
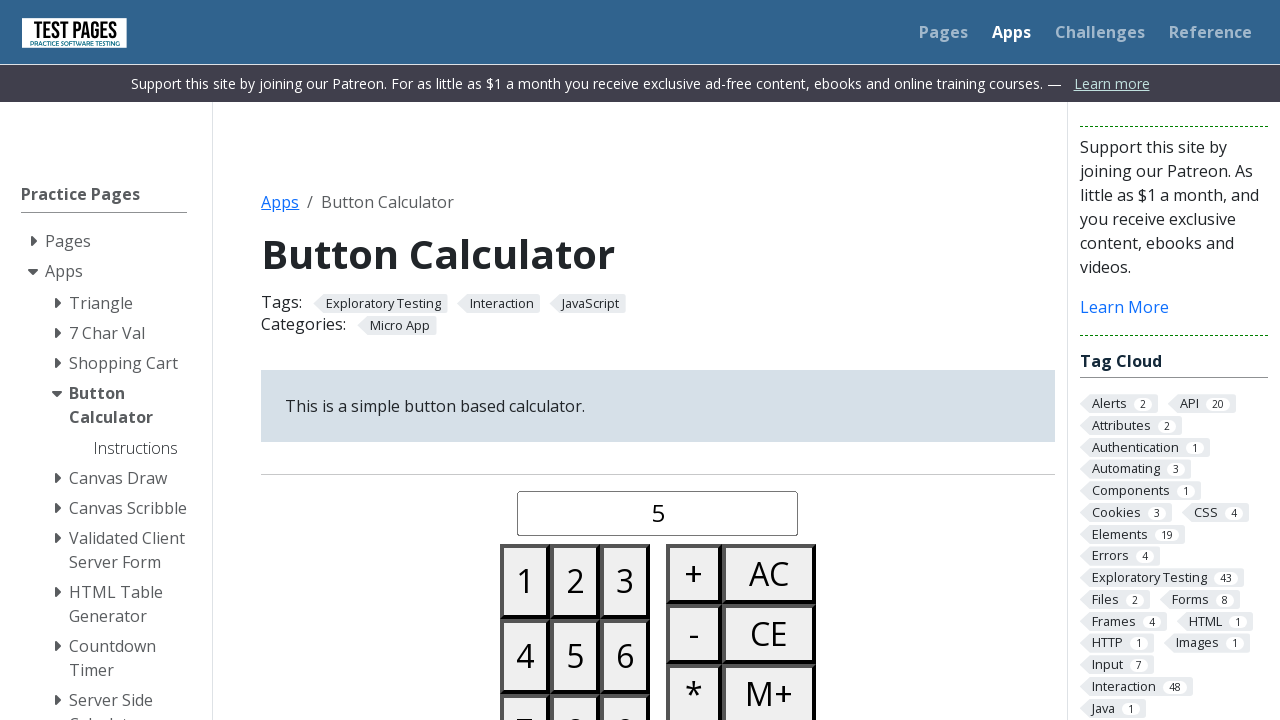

Clicked multiply button at (694, 690) on #buttonmultiply
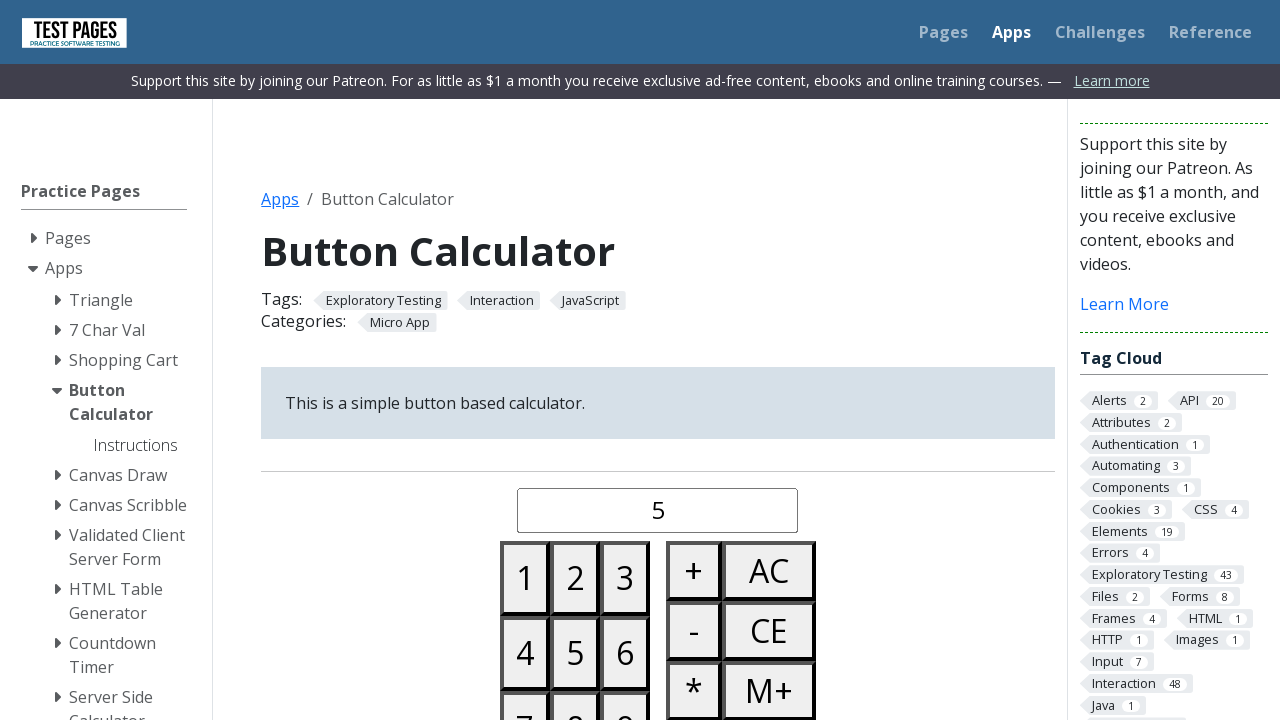

Clicked button 2 at (575, 578) on #button02
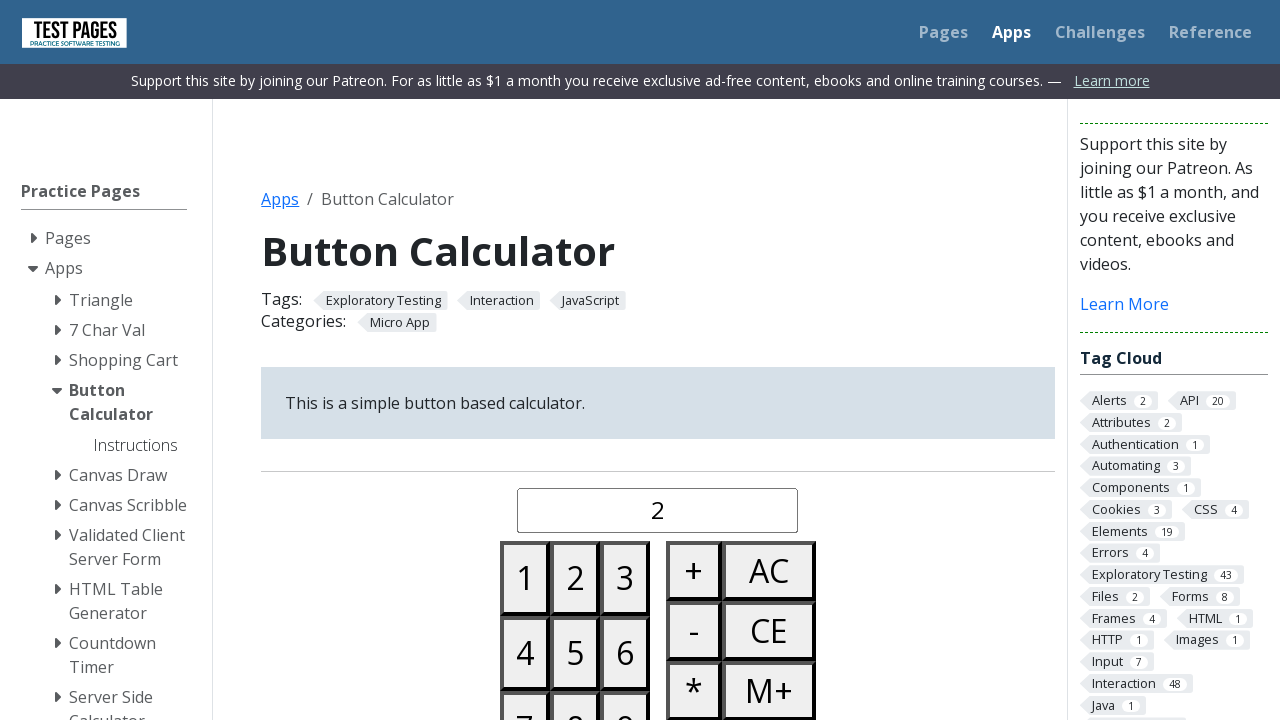

Clicked equals button at (694, 360) on #buttonequals
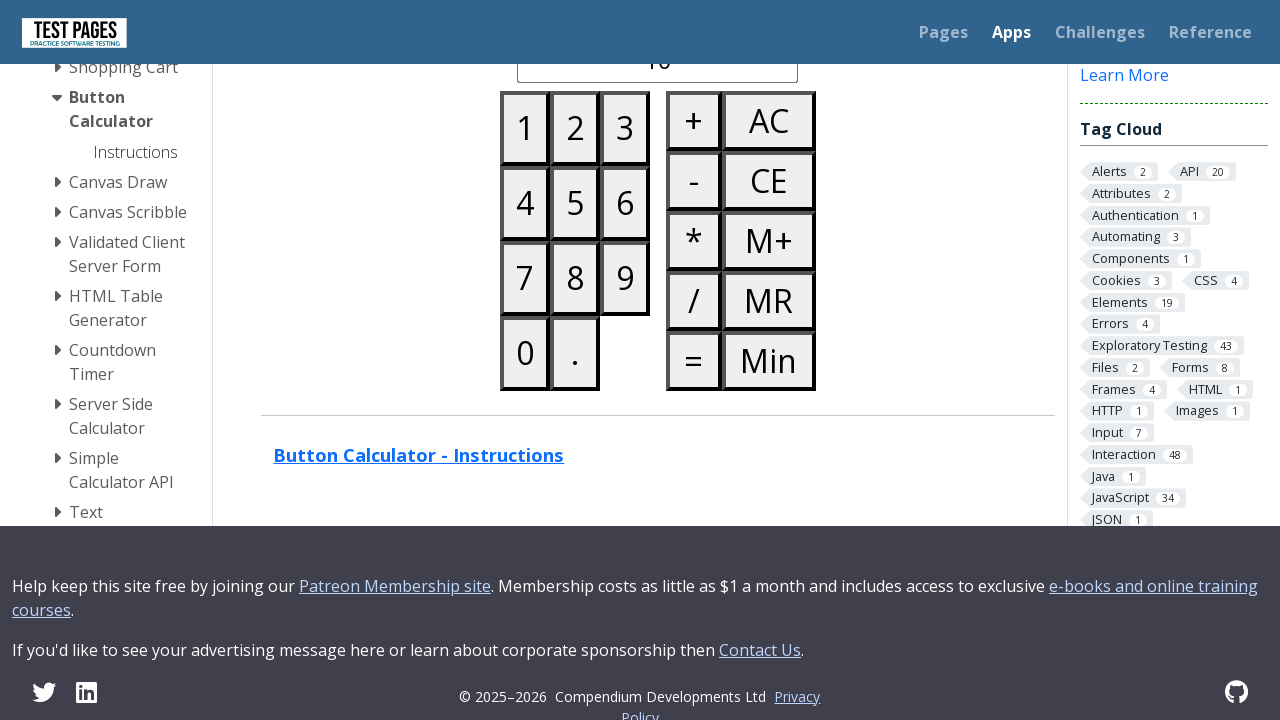

Verified result displays 10
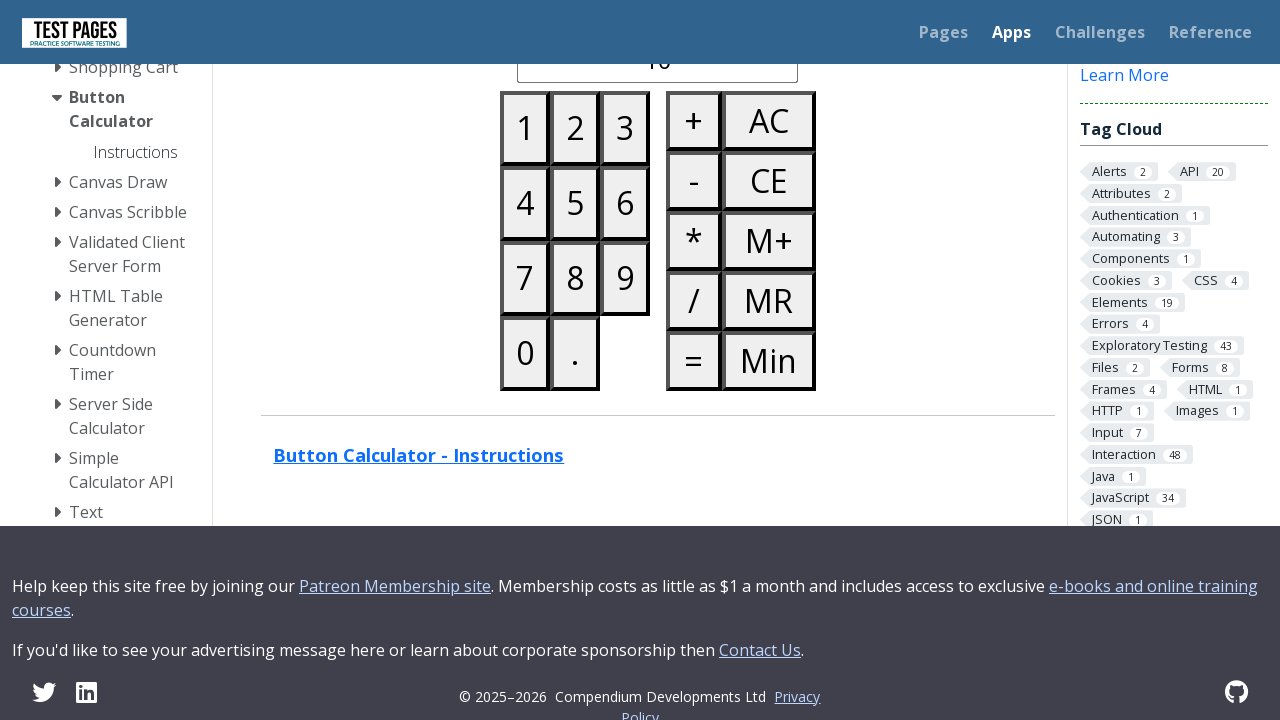

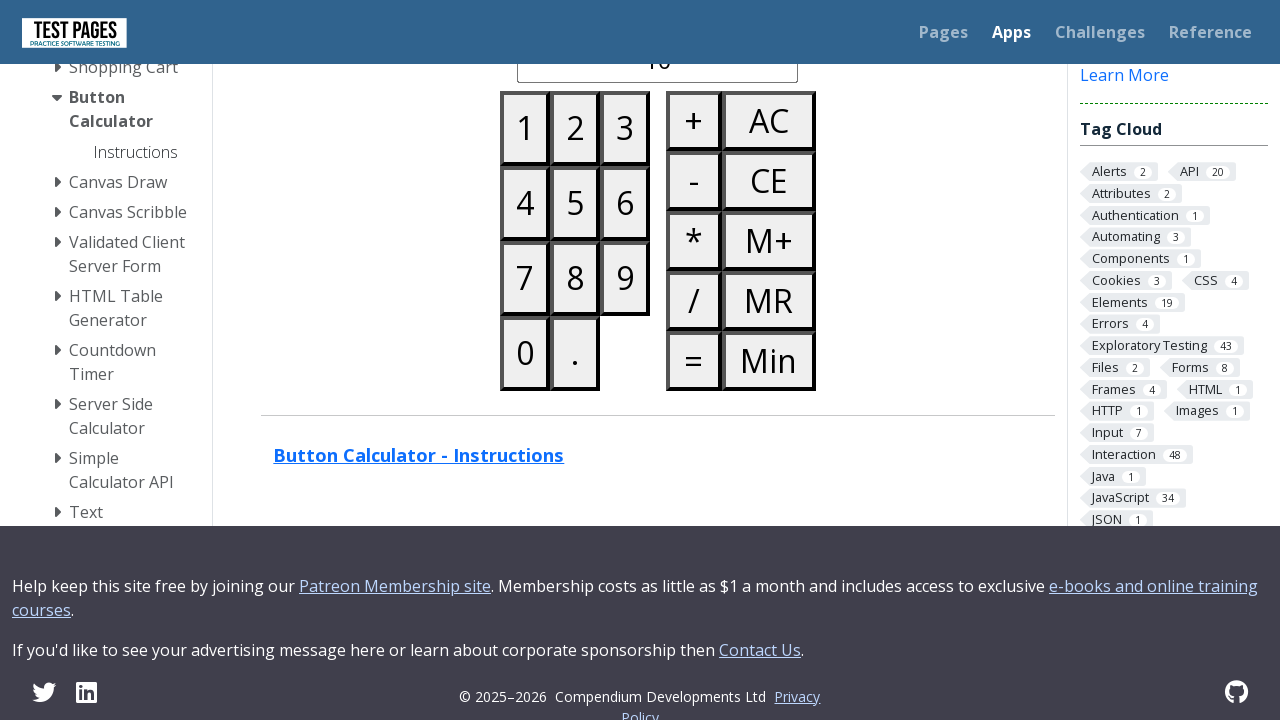